Tests alert handling functionality by triggering a confirmation alert, accepting it, and then filling a text area on the page

Starting URL: https://omayo.blogspot.com/

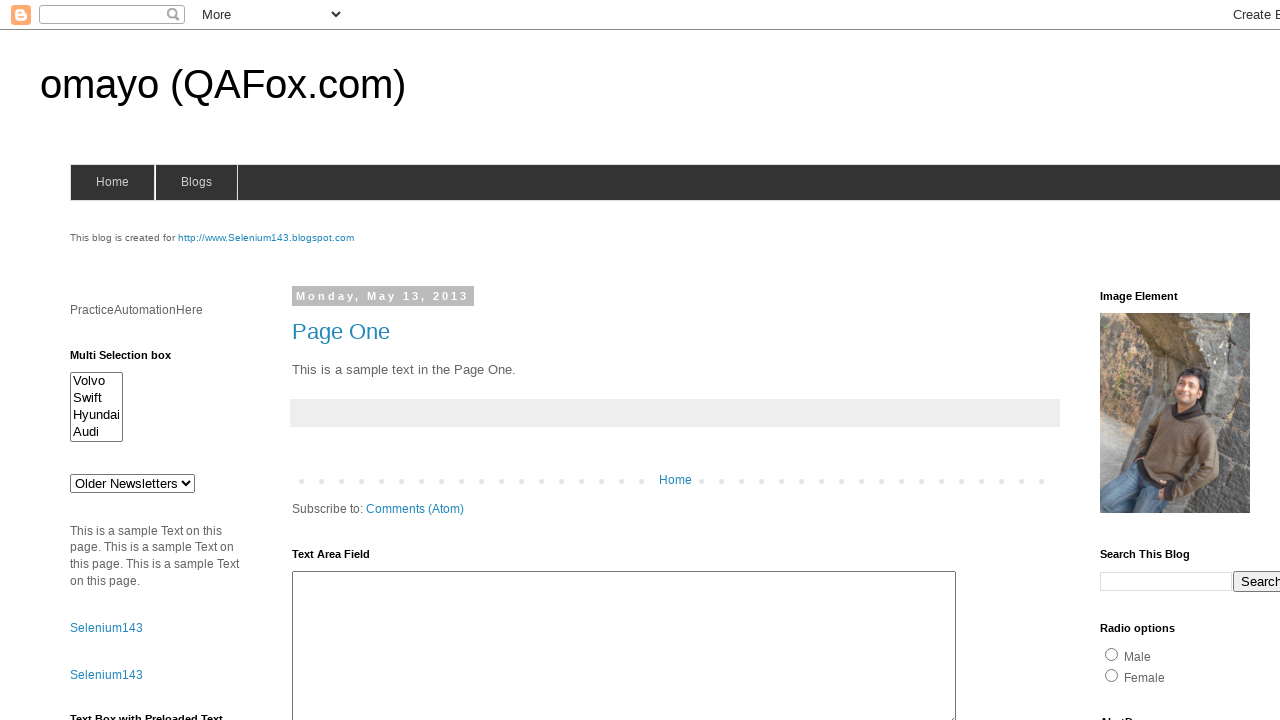

Clicked confirm button to trigger confirmation alert at (1155, 361) on #confirm
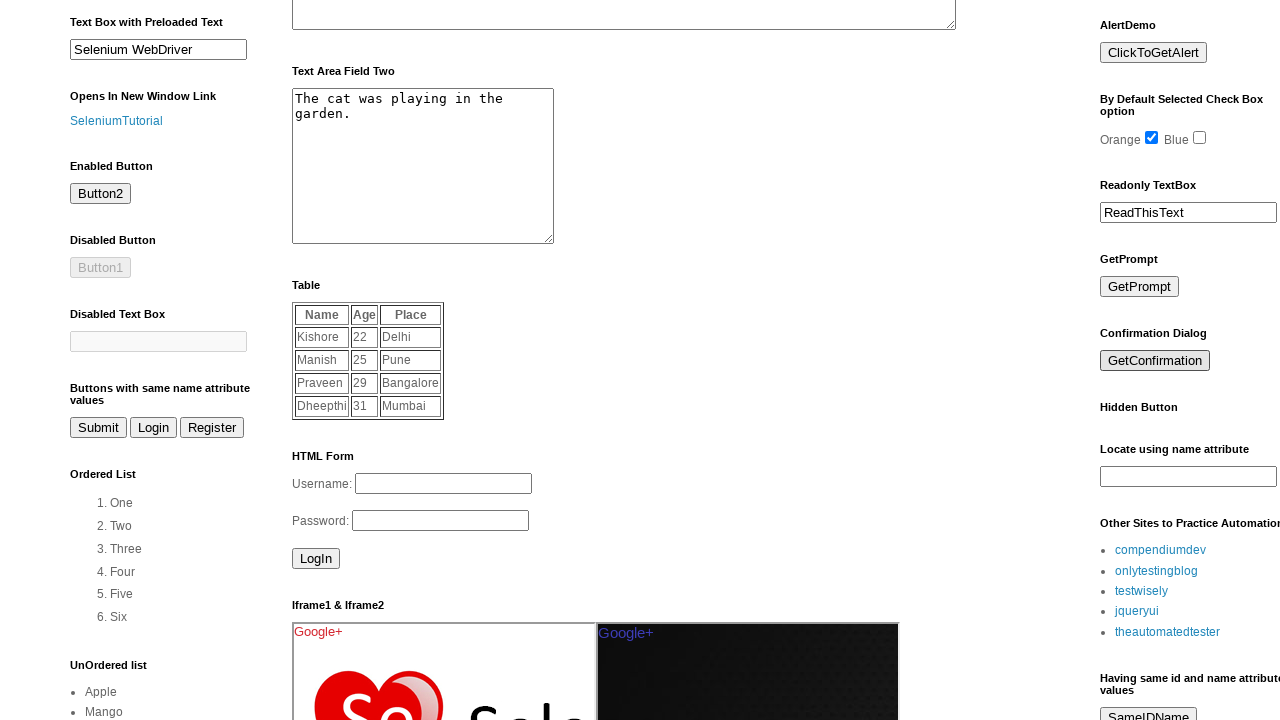

Set up dialog handler to accept confirmation alert
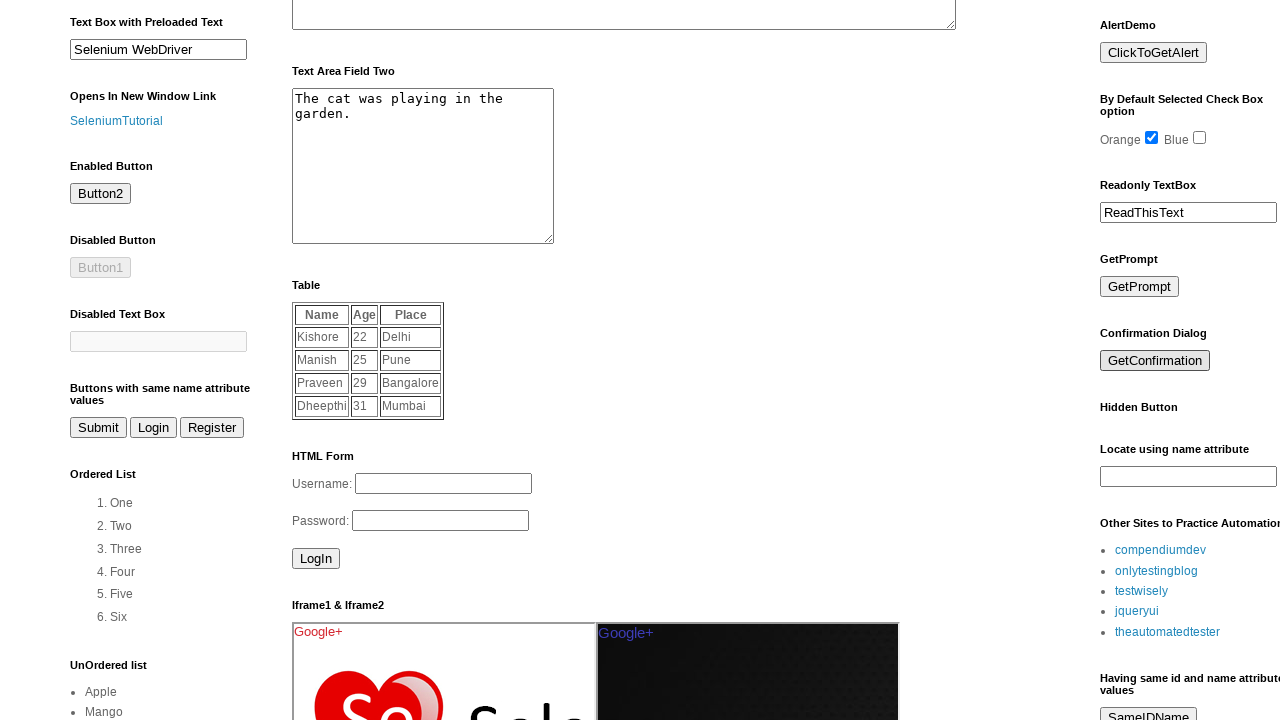

Filled text area with 'Hi Leo' on #ta1
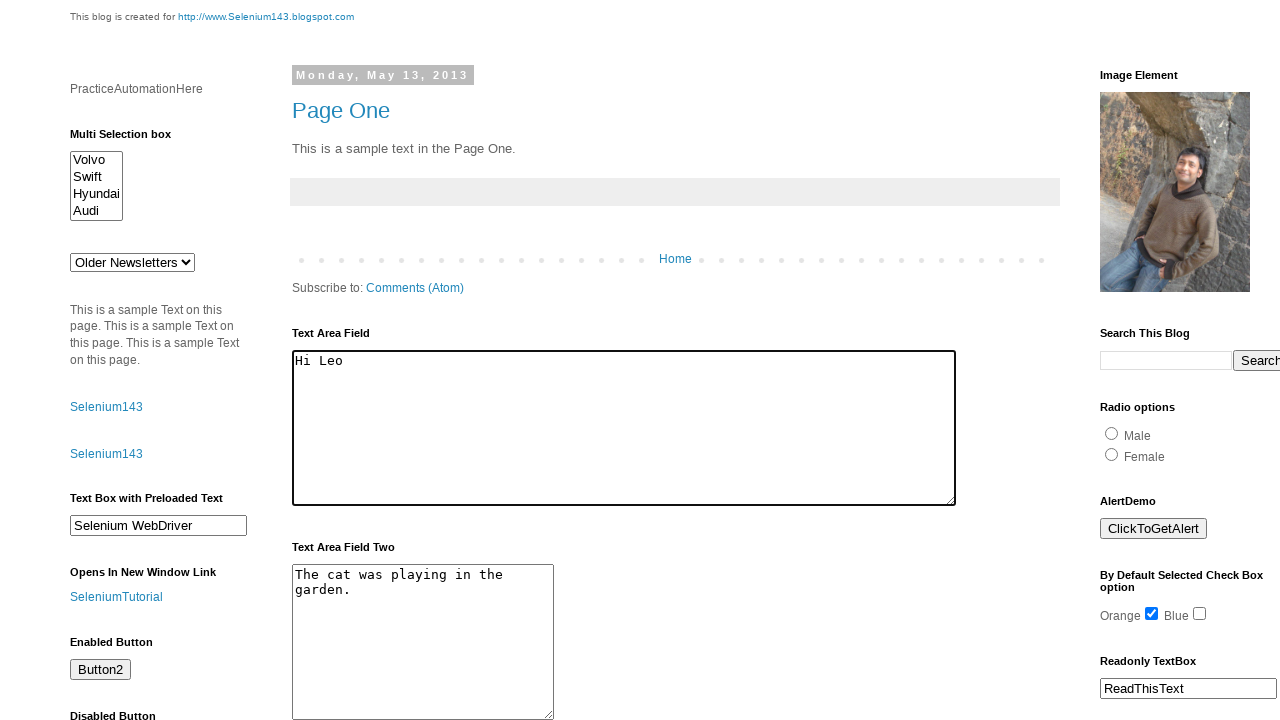

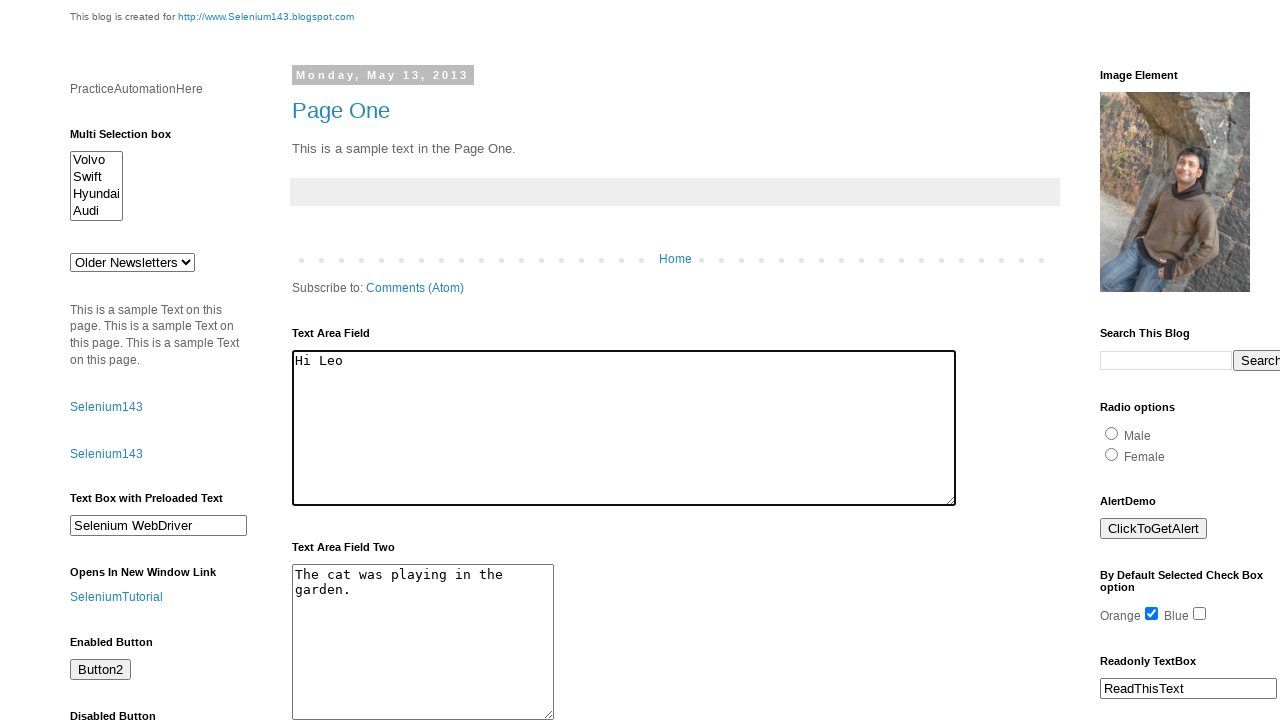